Tests an Angular shopping application by navigating through product browsing, adding a product to cart, and modifying the quantity in the cart

Starting URL: https://rahulshettyacademy.com/angularAppdemo/

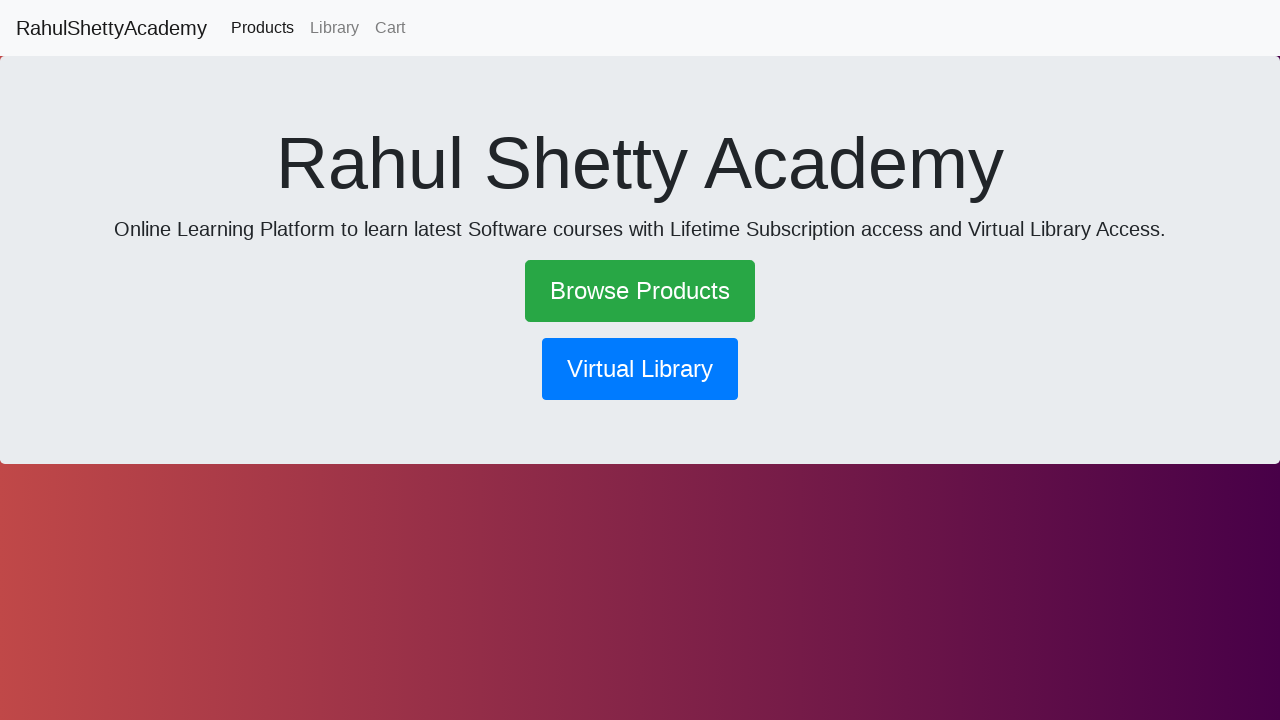

Clicked Browse Products link at (640, 291) on a:has-text('Browse Products')
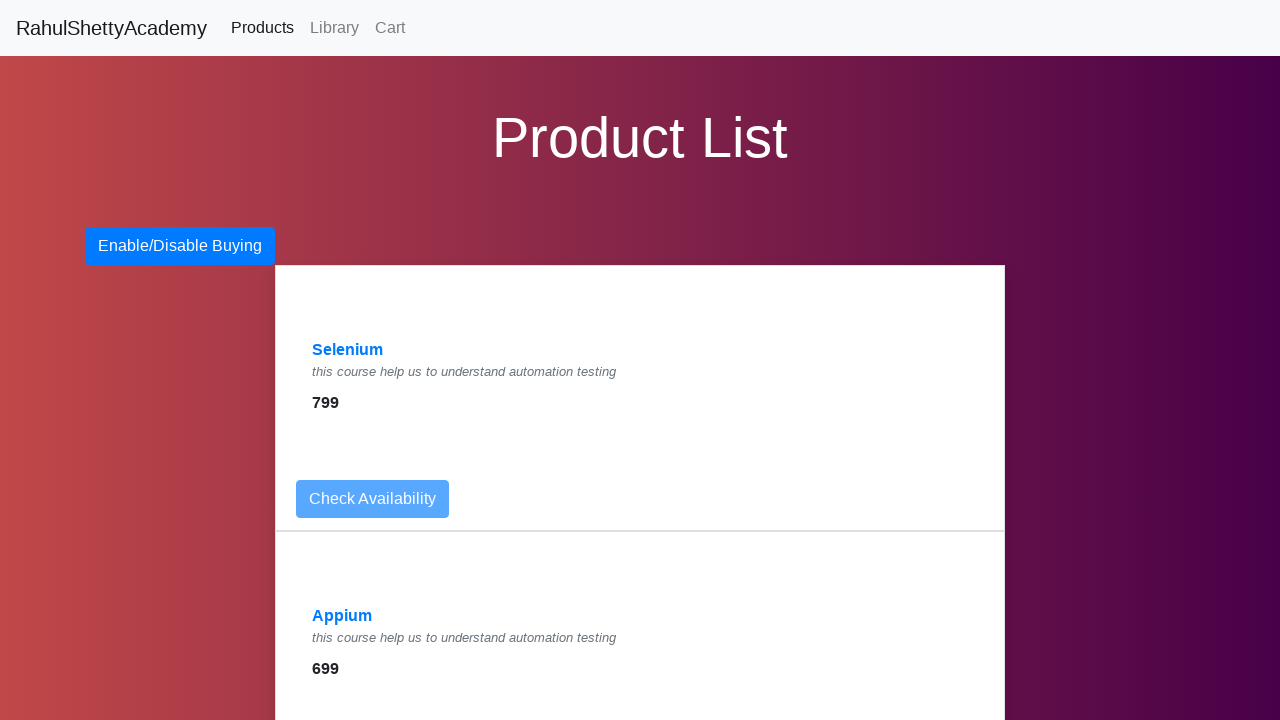

Clicked Selenium product link at (348, 350) on a:has-text('Selenium')
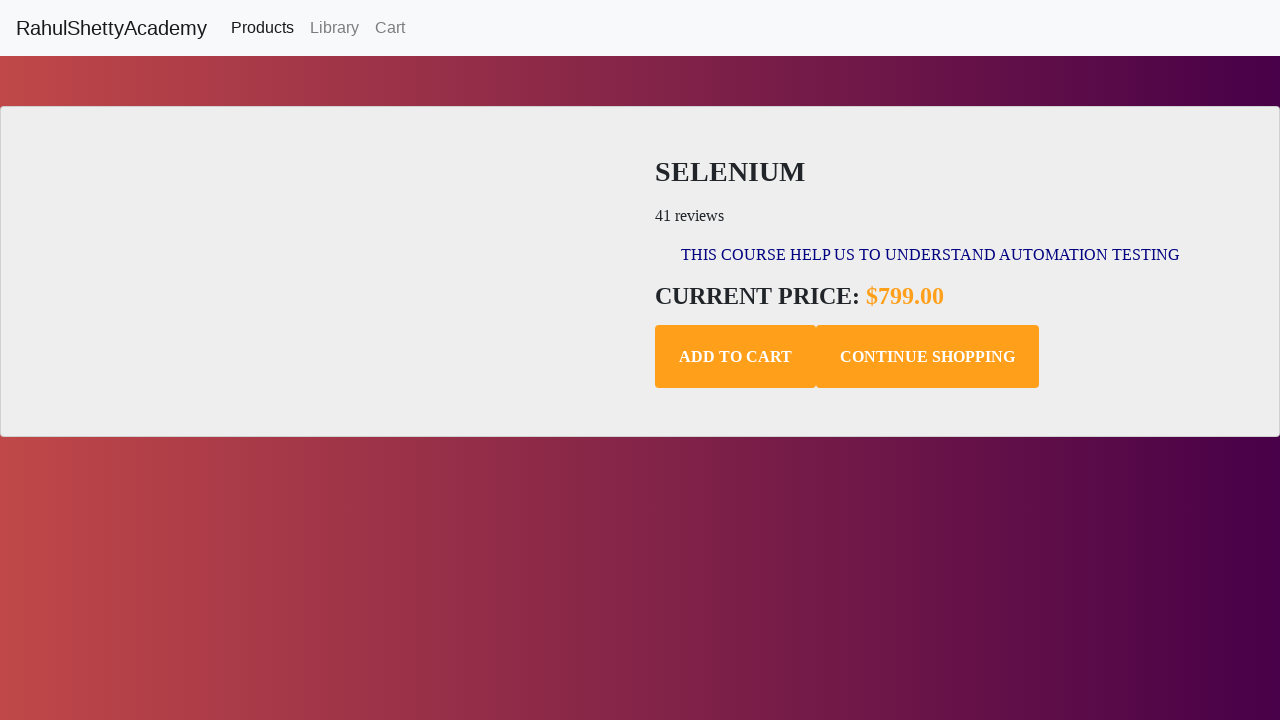

Added product to cart at (736, 357) on .add-to-cart
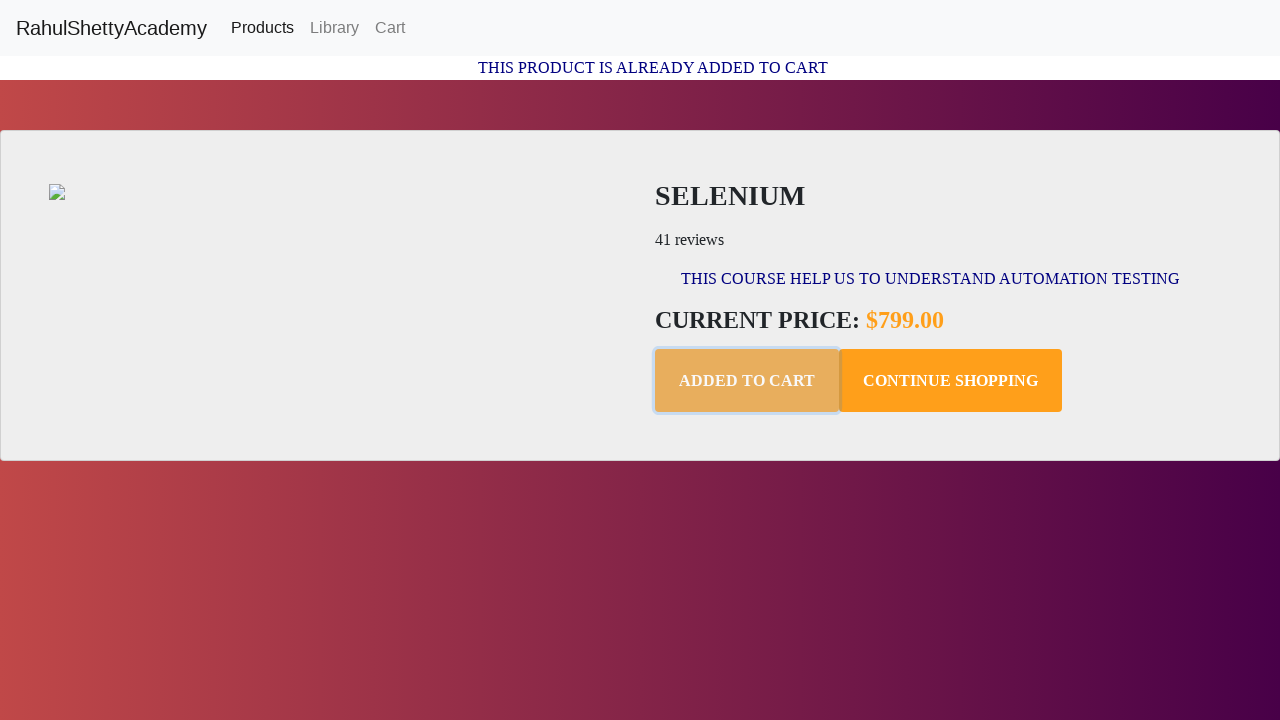

Navigated to cart page at (390, 28) on a[href='/angularAppdemo/cart']
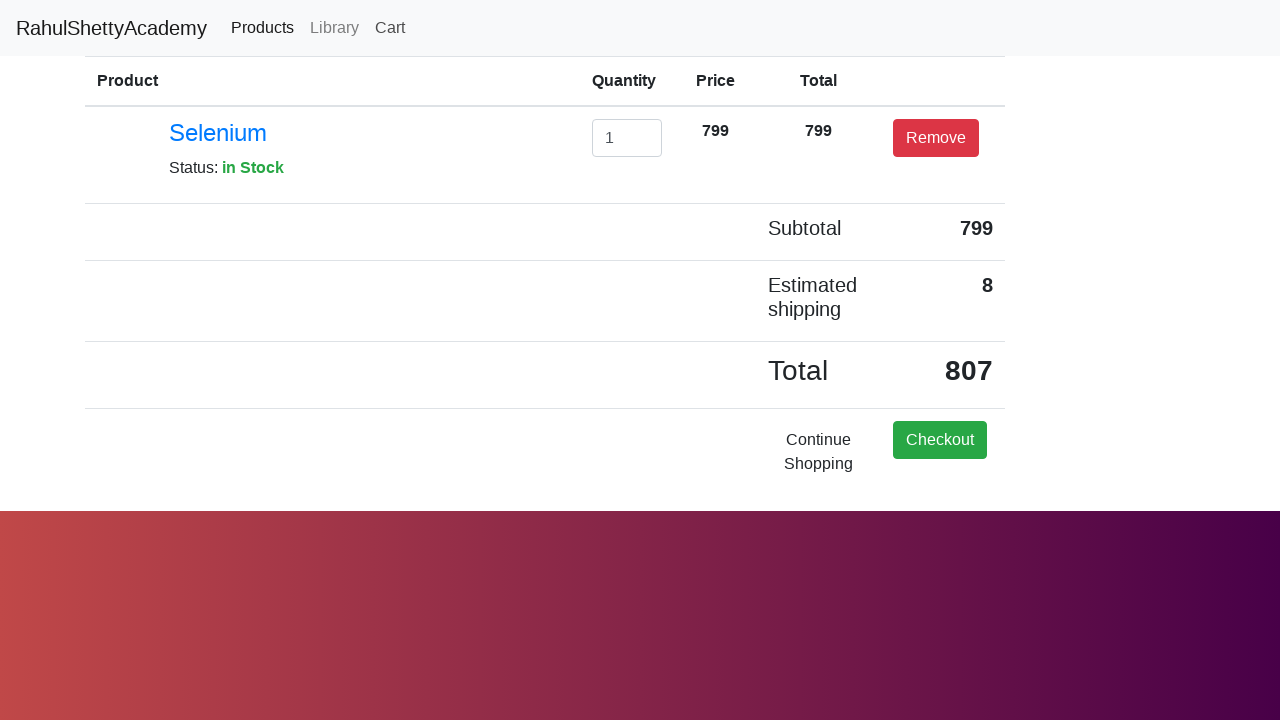

Cleared the quantity input field on #exampleInputEmail1
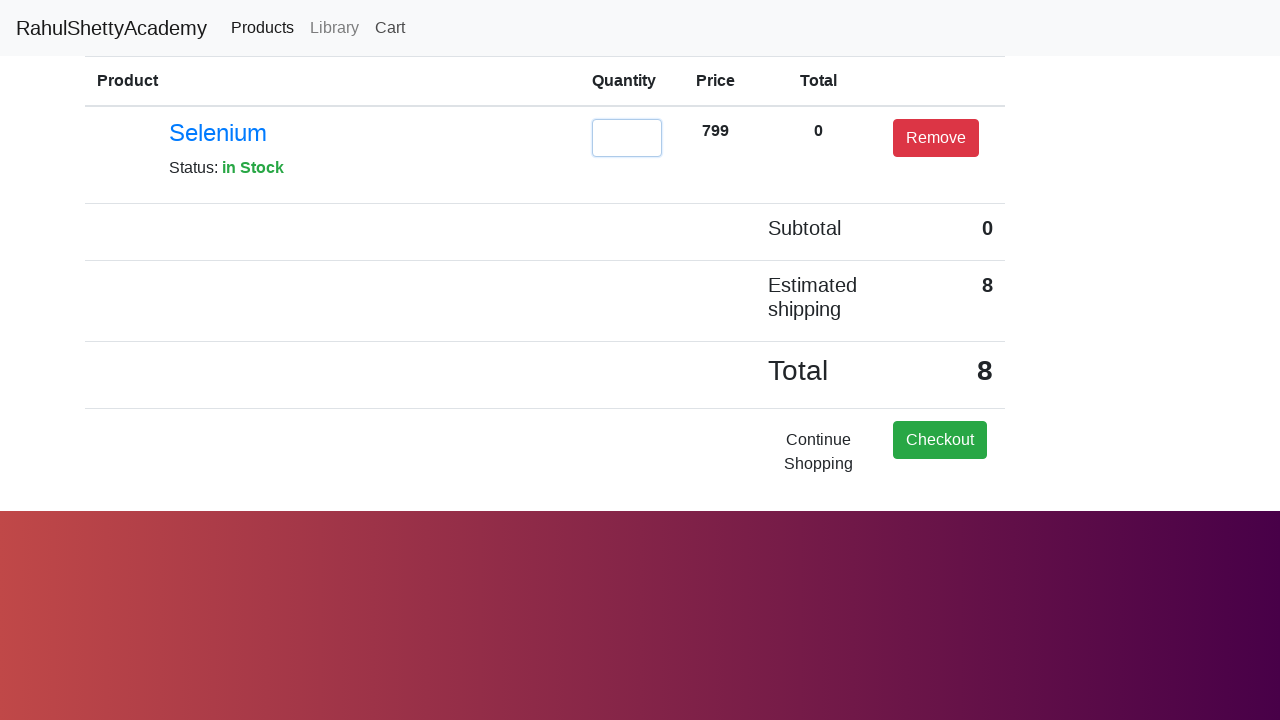

Entered new quantity of 2 in the cart on #exampleInputEmail1
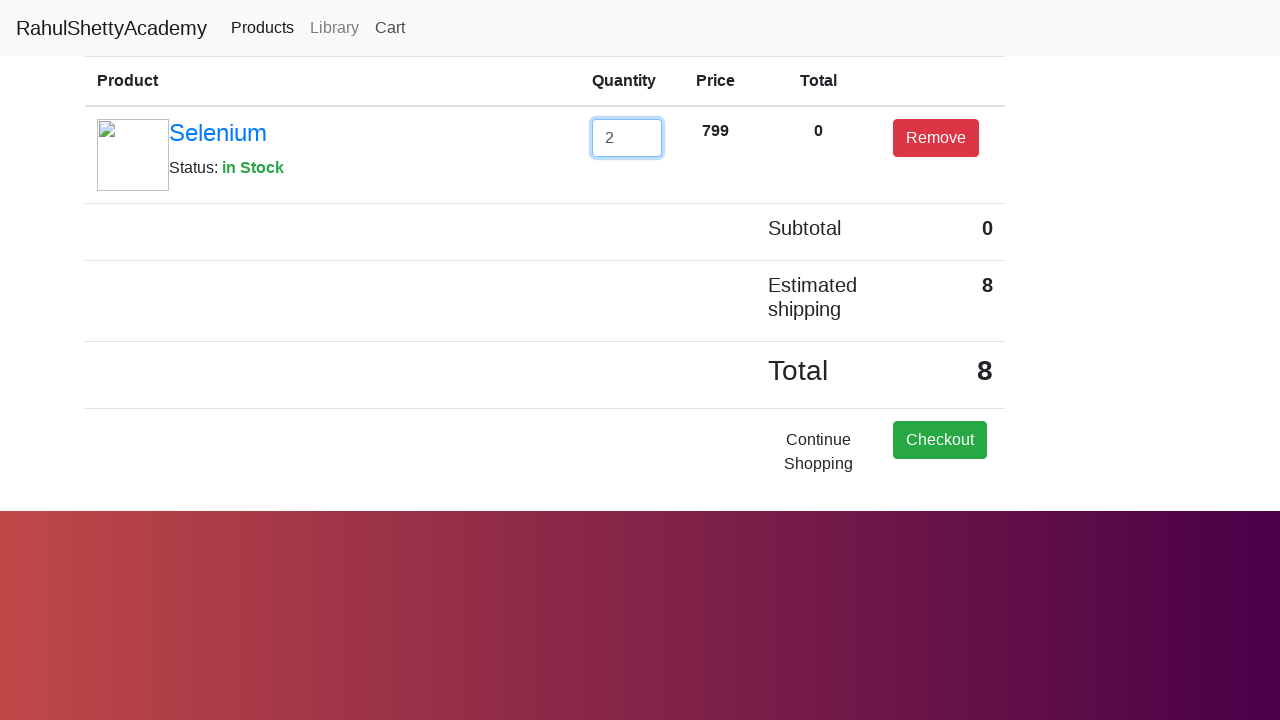

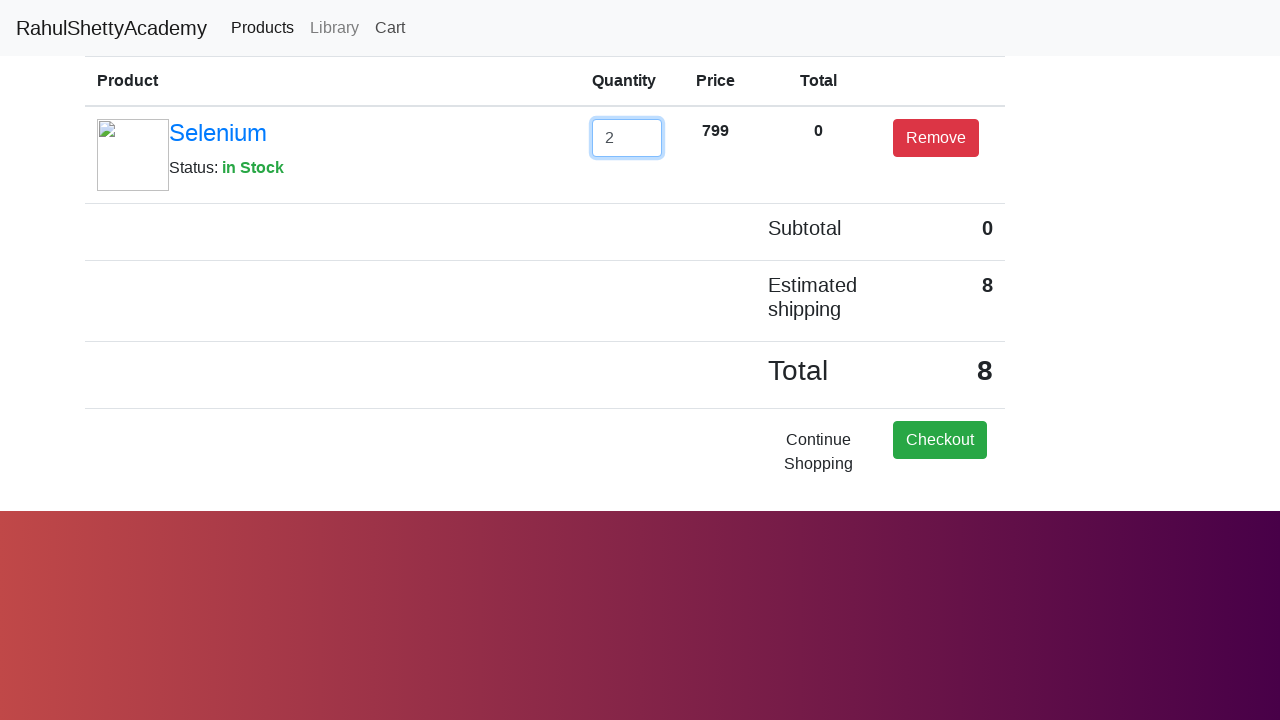